Tests browser window/tab handling by clicking a button that opens a new tab, then switching between the original and new tab to verify navigation works correctly.

Starting URL: https://demoqa.com/browser-windows

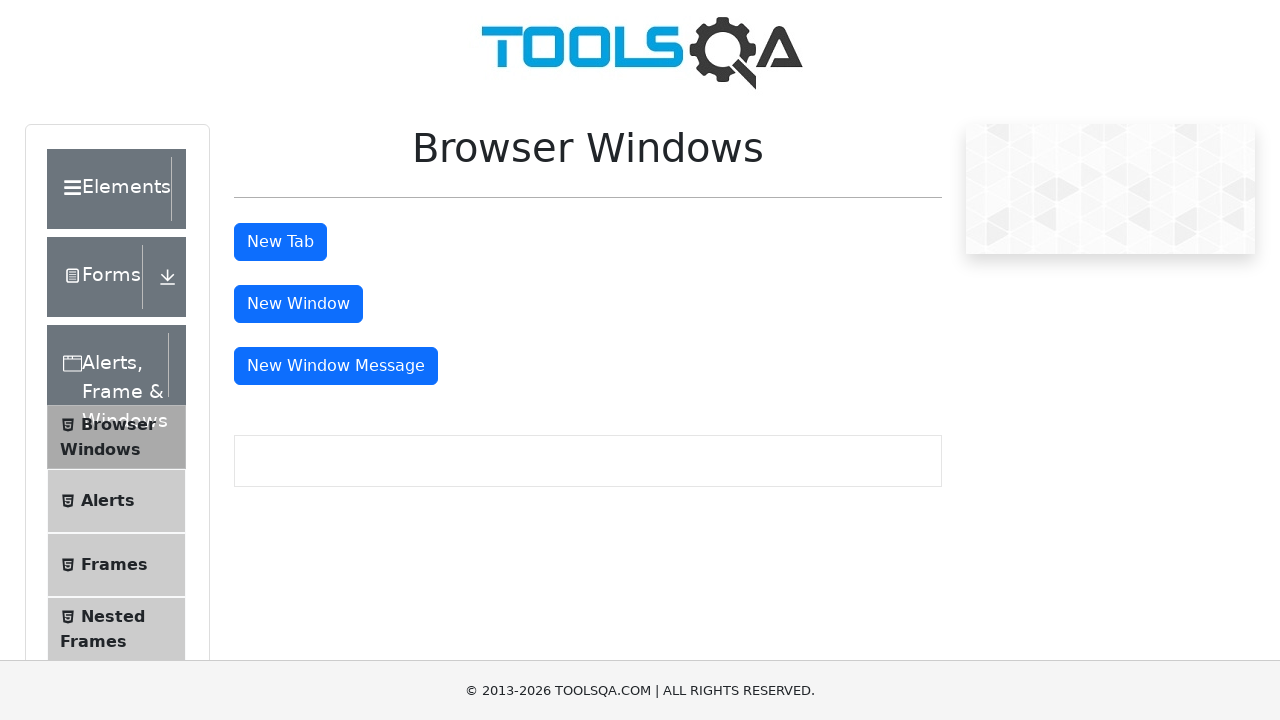

Stored reference to original page/tab
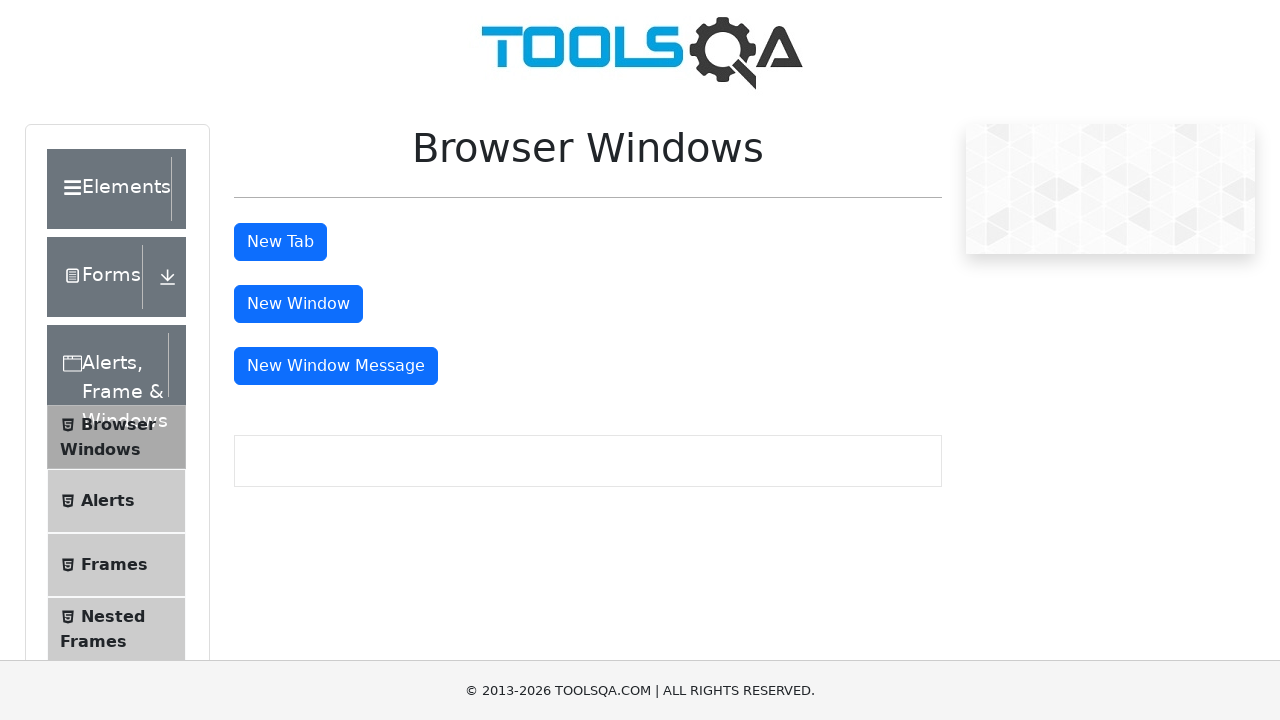

Clicked button to open new tab at (280, 242) on #tabButton
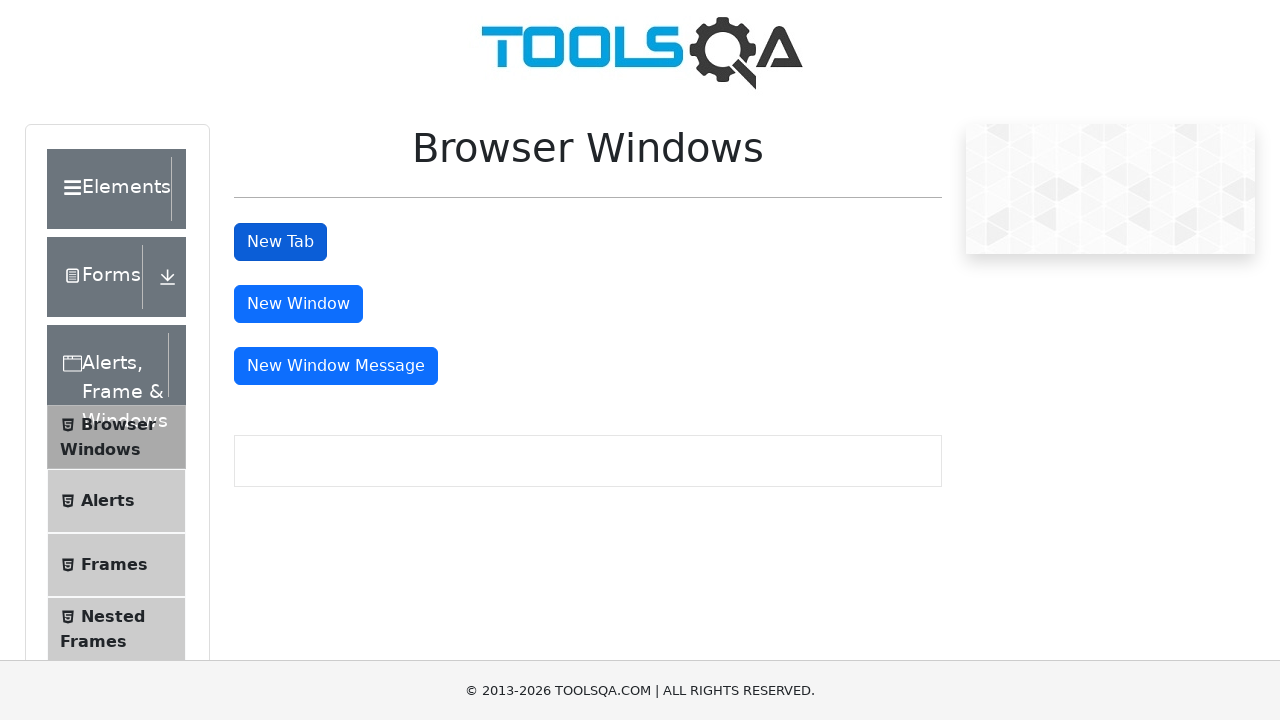

Captured new tab/page reference
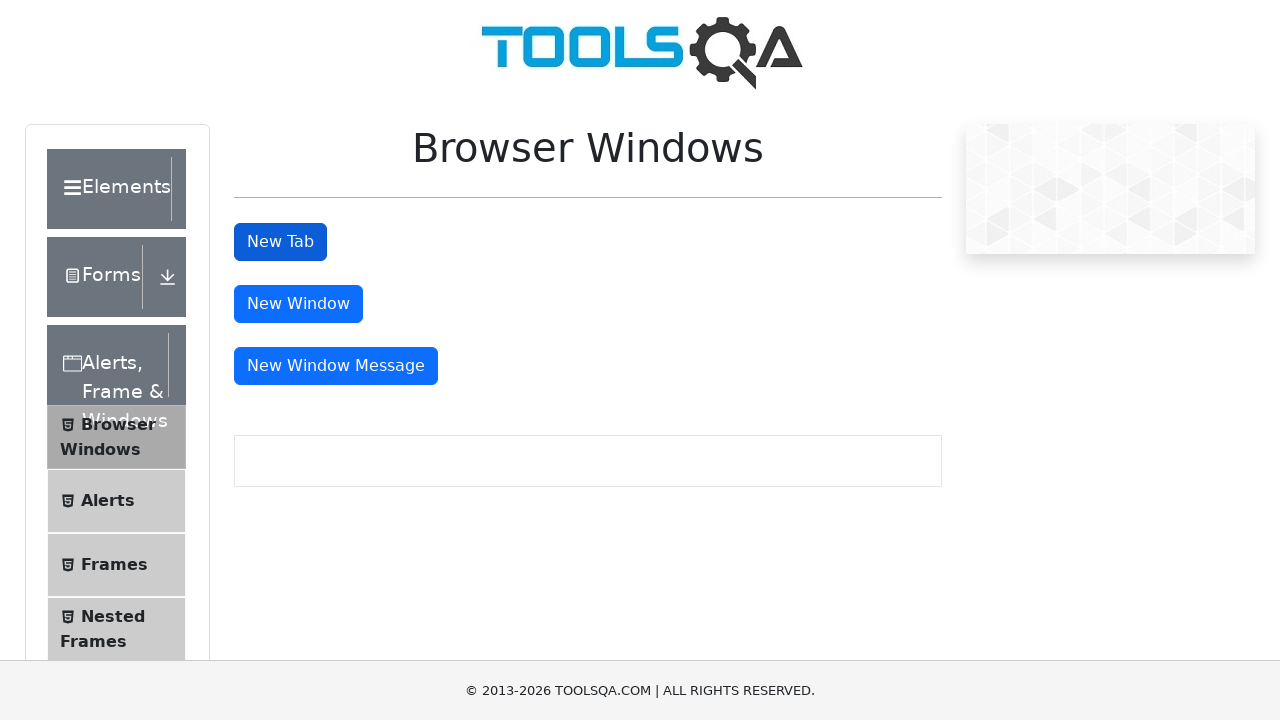

New page loaded successfully
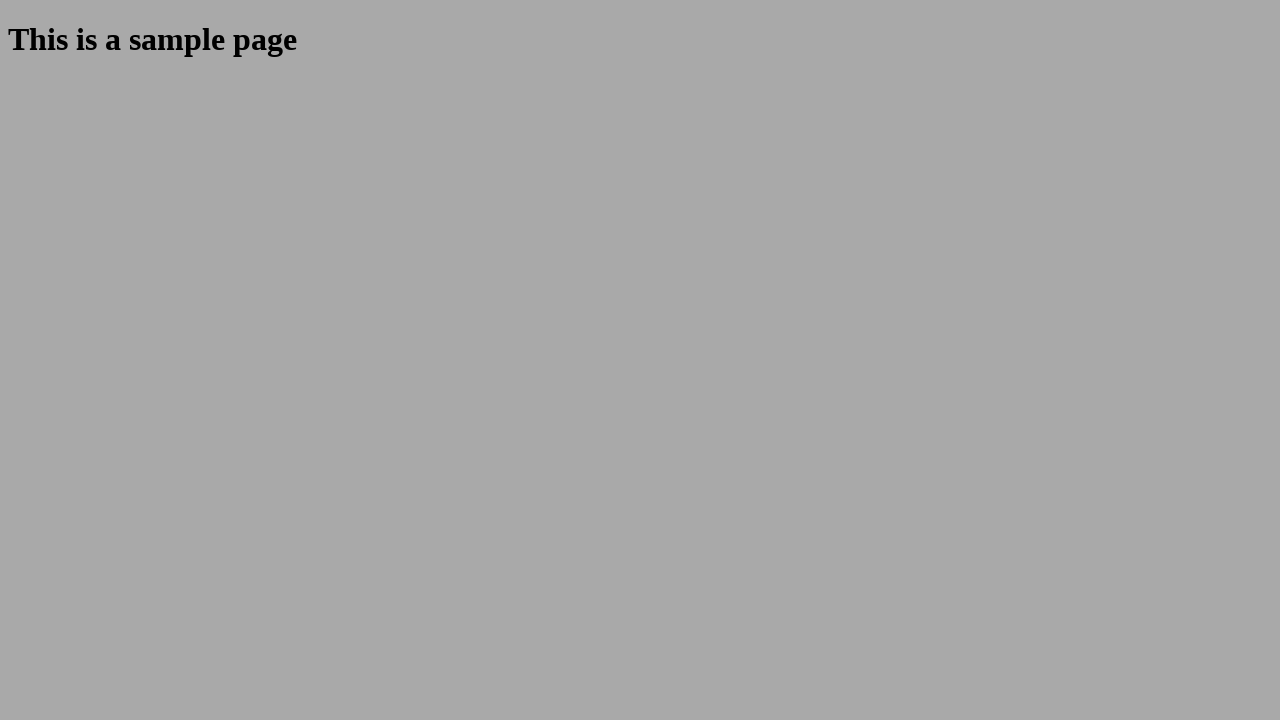

Verified new tab URL: https://demoqa.com/sample
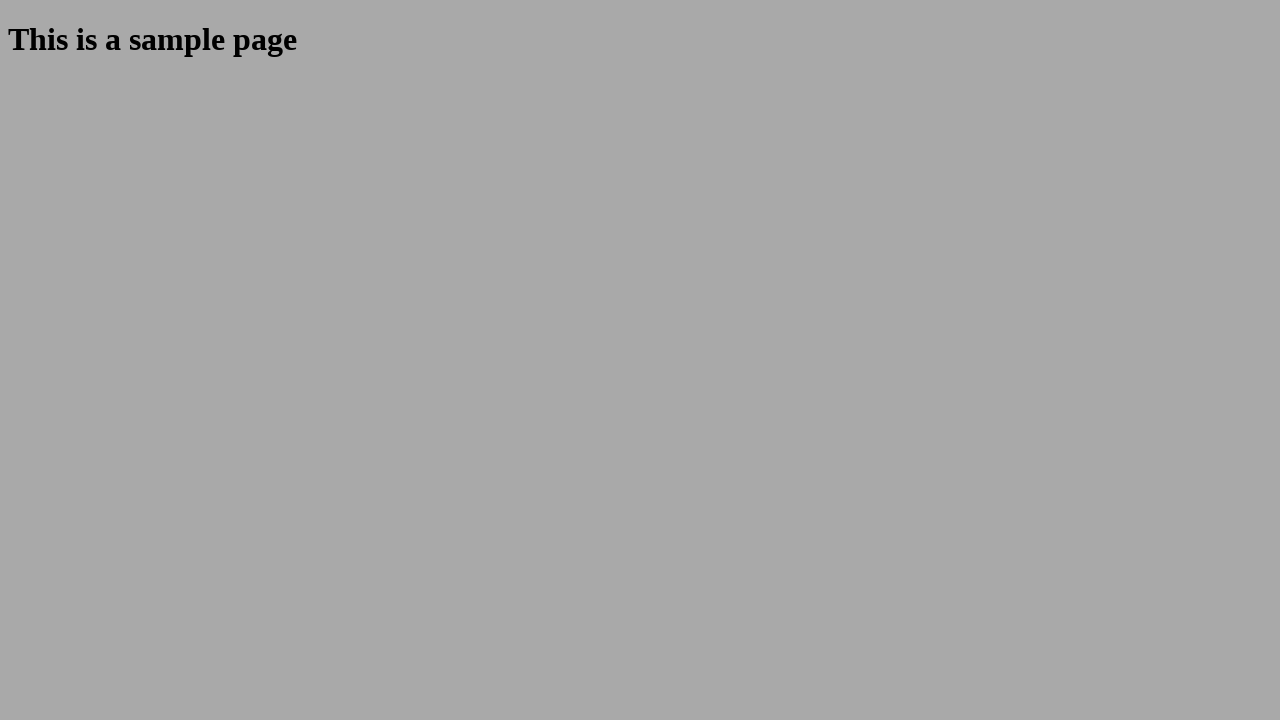

Closed the new tab
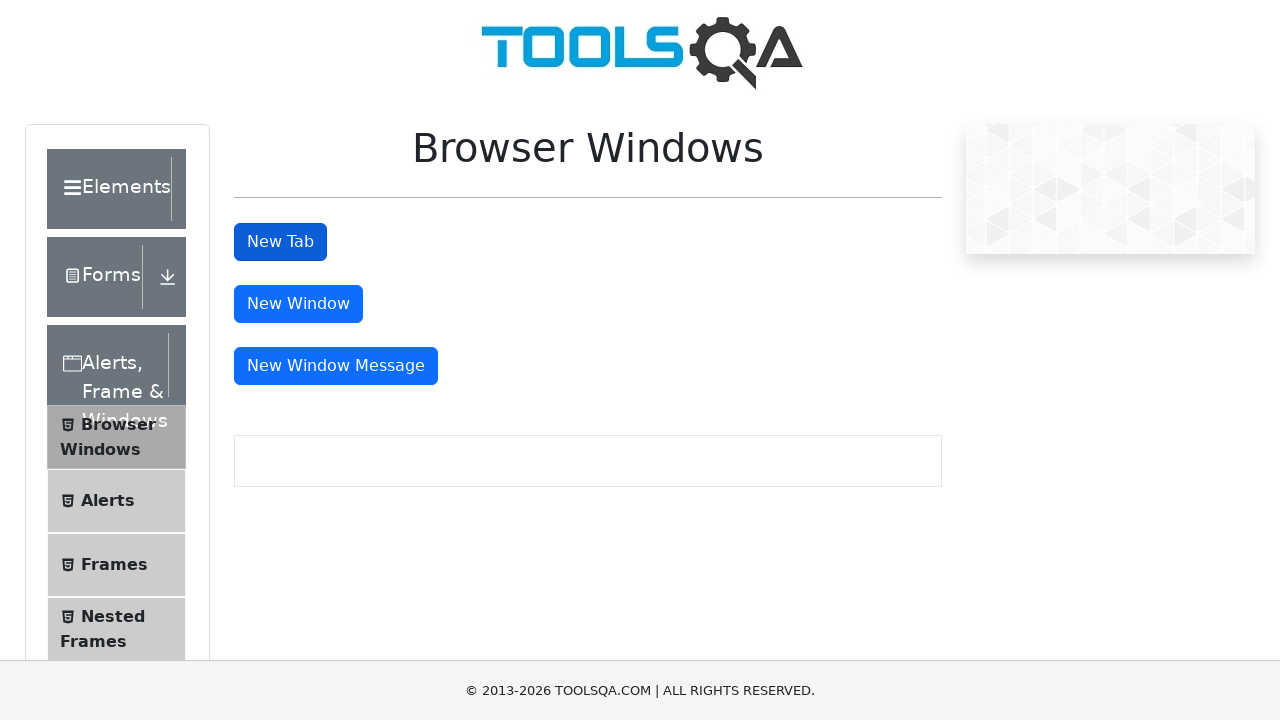

Switched back to original page/tab
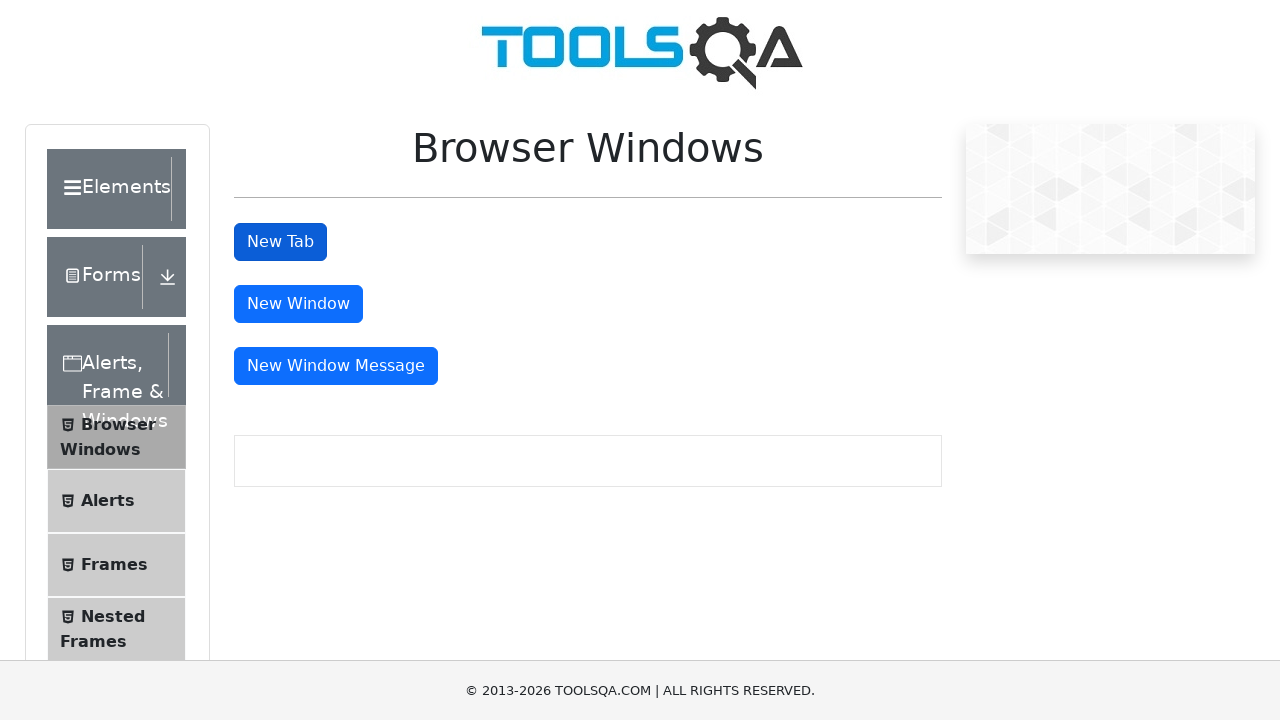

Verified original page URL: https://demoqa.com/browser-windows
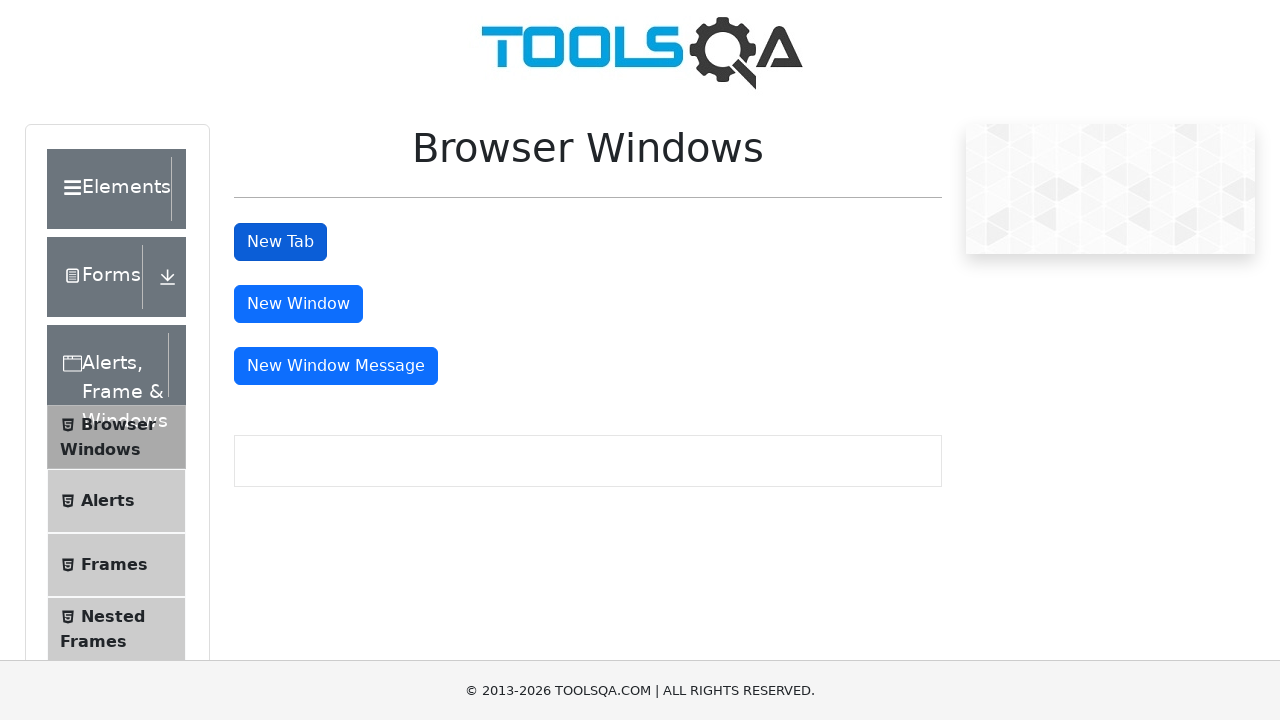

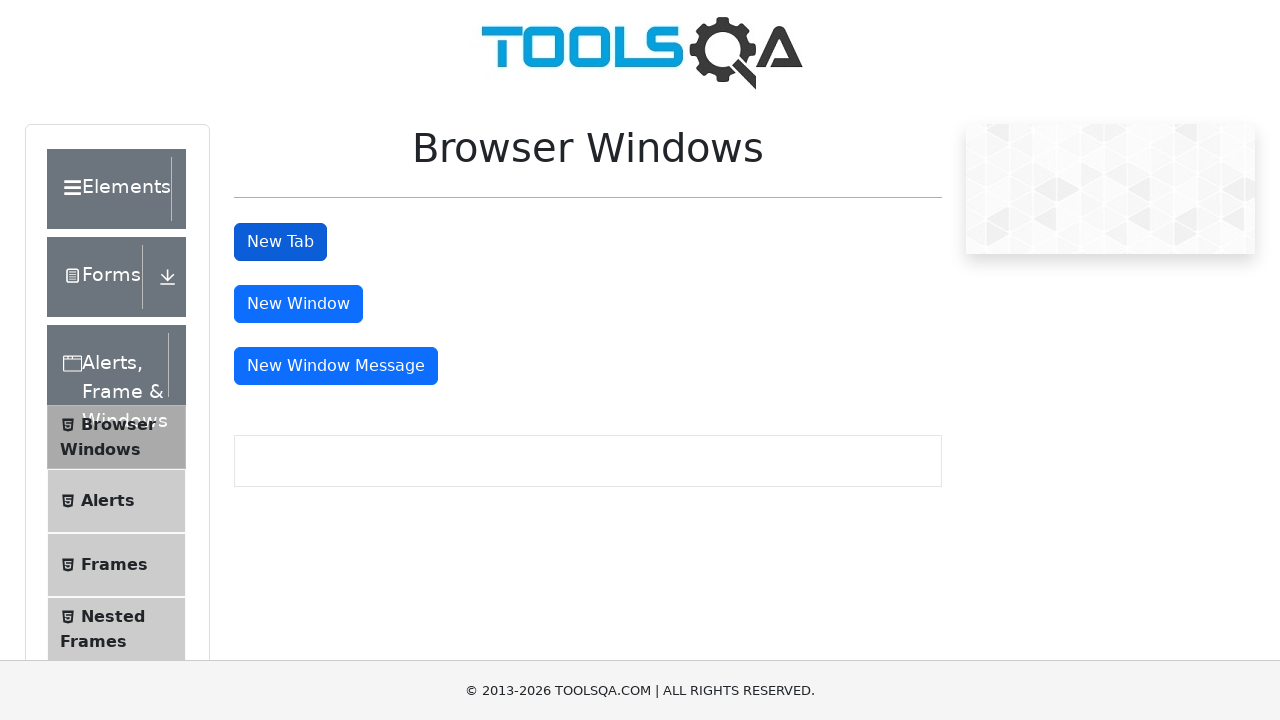